Clicks on a blinking text link that opens a new tab and verifies the email address displayed on the new page

Starting URL: https://rahulshettyacademy.com/loginpagePractise/

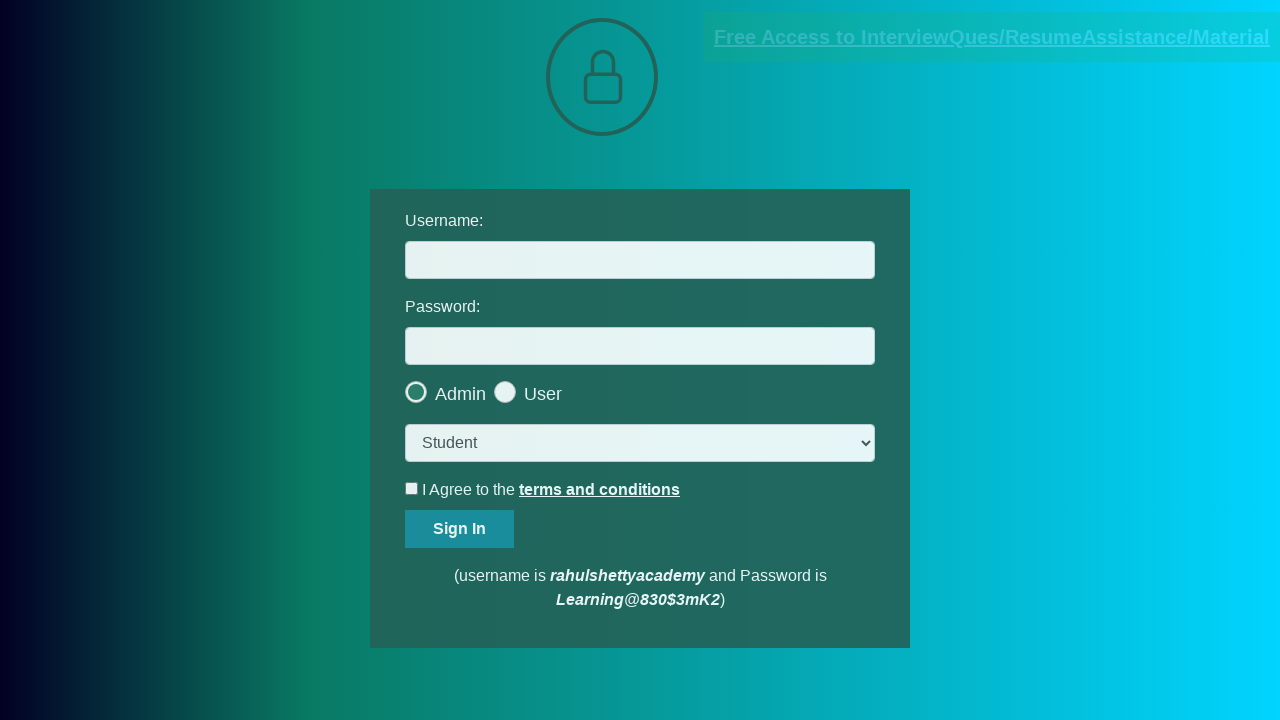

Clicked blinking text link and new tab opened at (992, 37) on .blinkingText >> nth=0
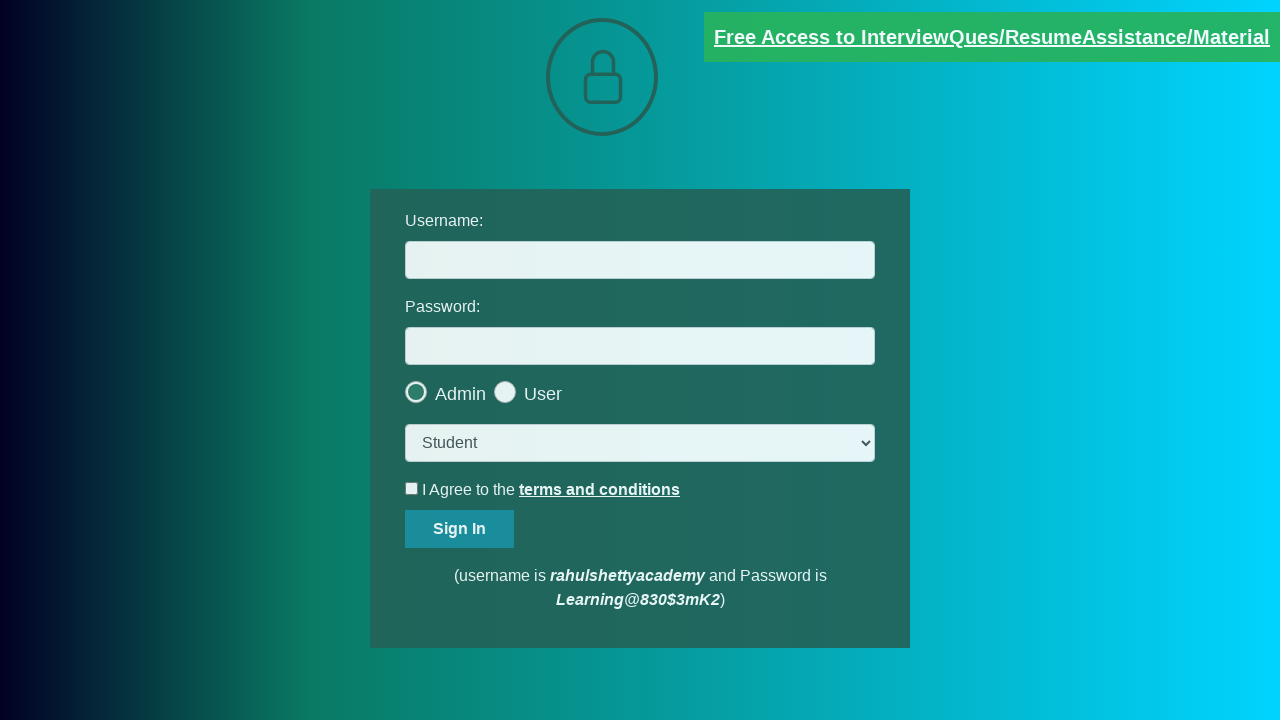

New page loaded completely
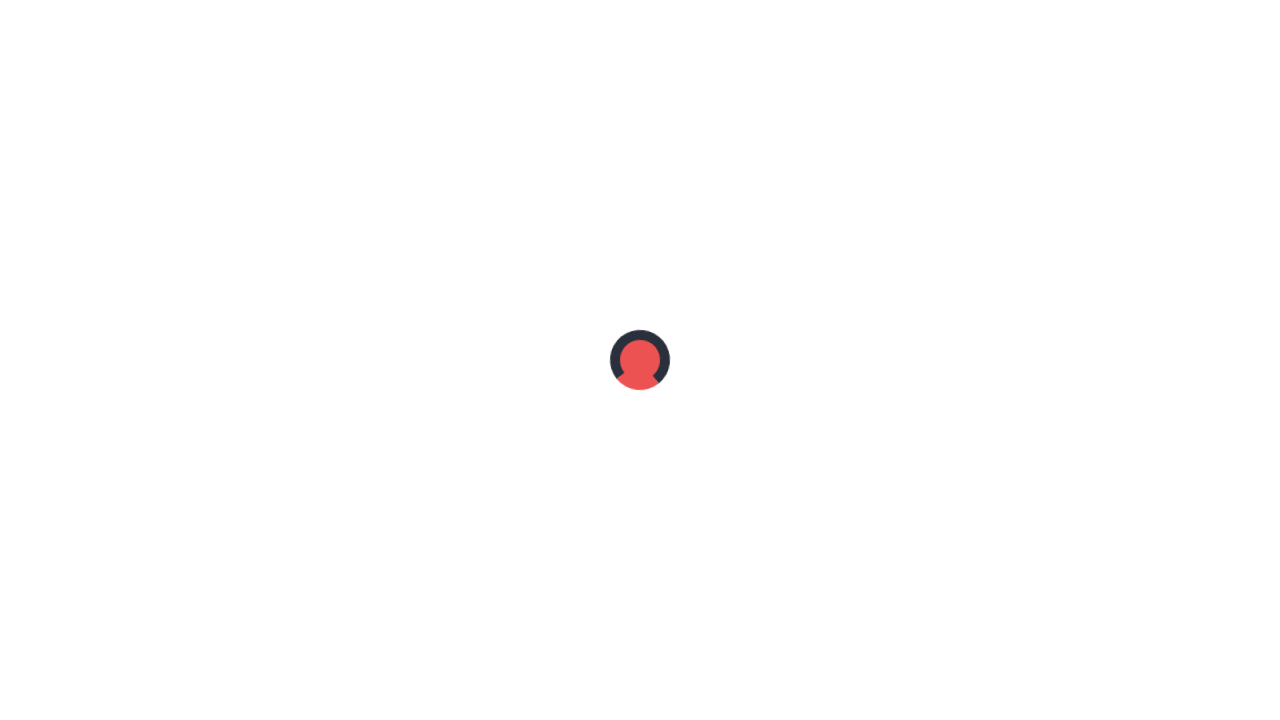

Retrieved email address from new page
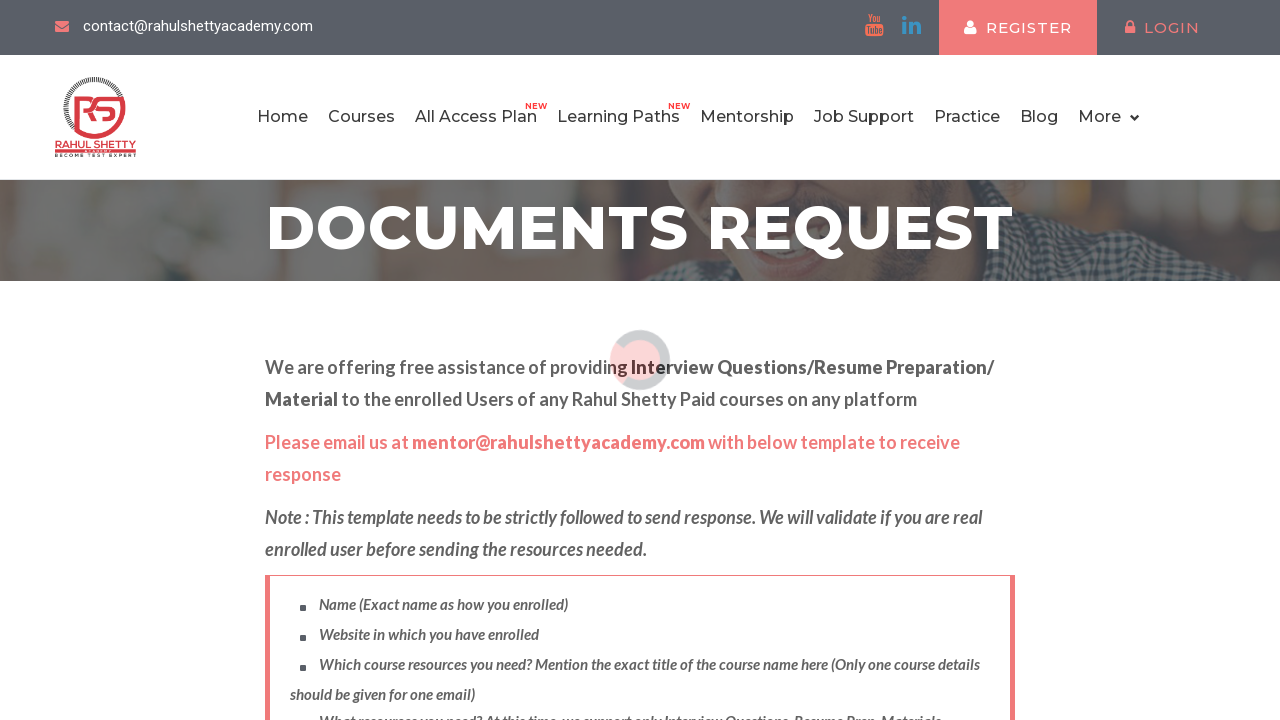

Verified email address 'mentor@rahulshettyacademy.com' is displayed on new page
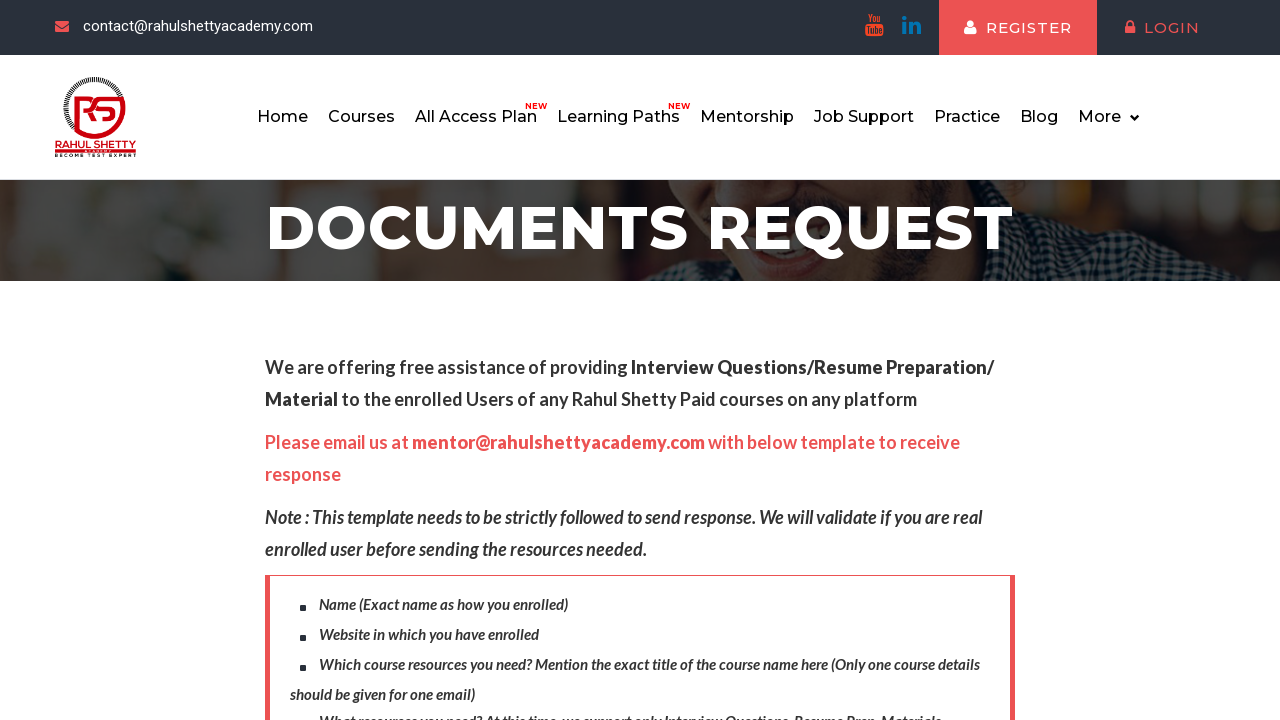

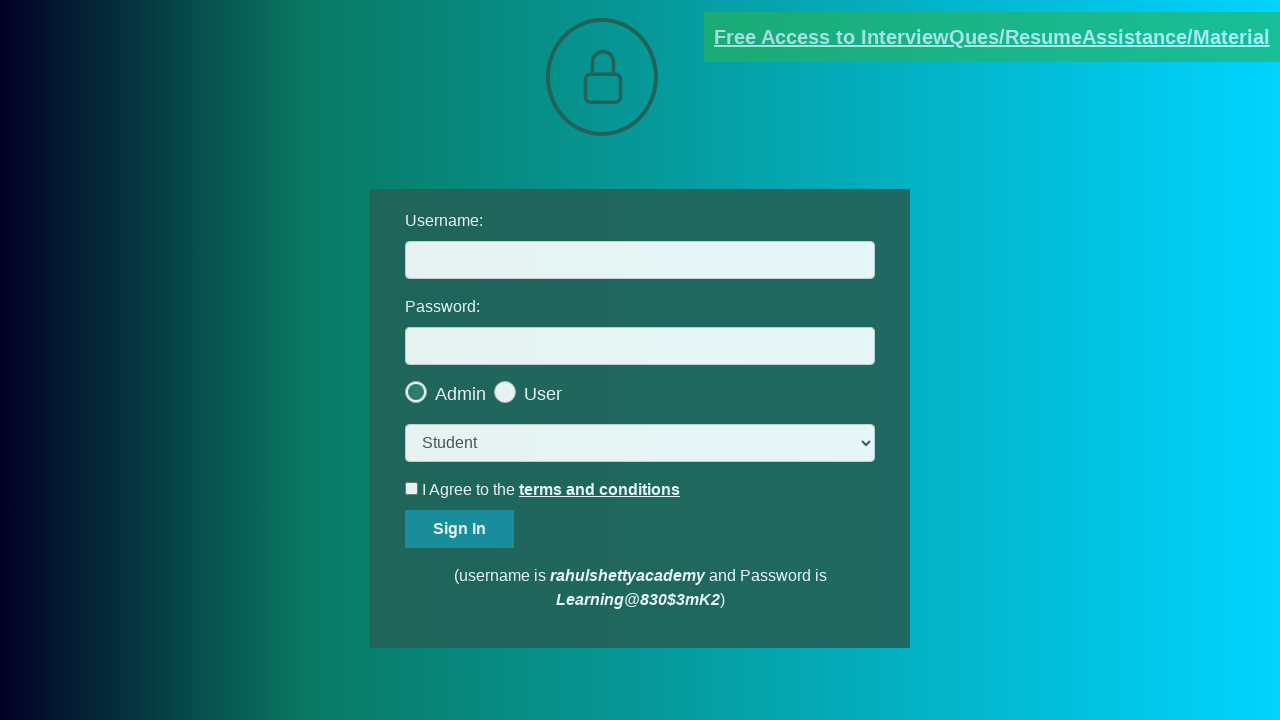